Verifies that payment system logos are present on the page in the online top-up section

Starting URL: https://mts.by/

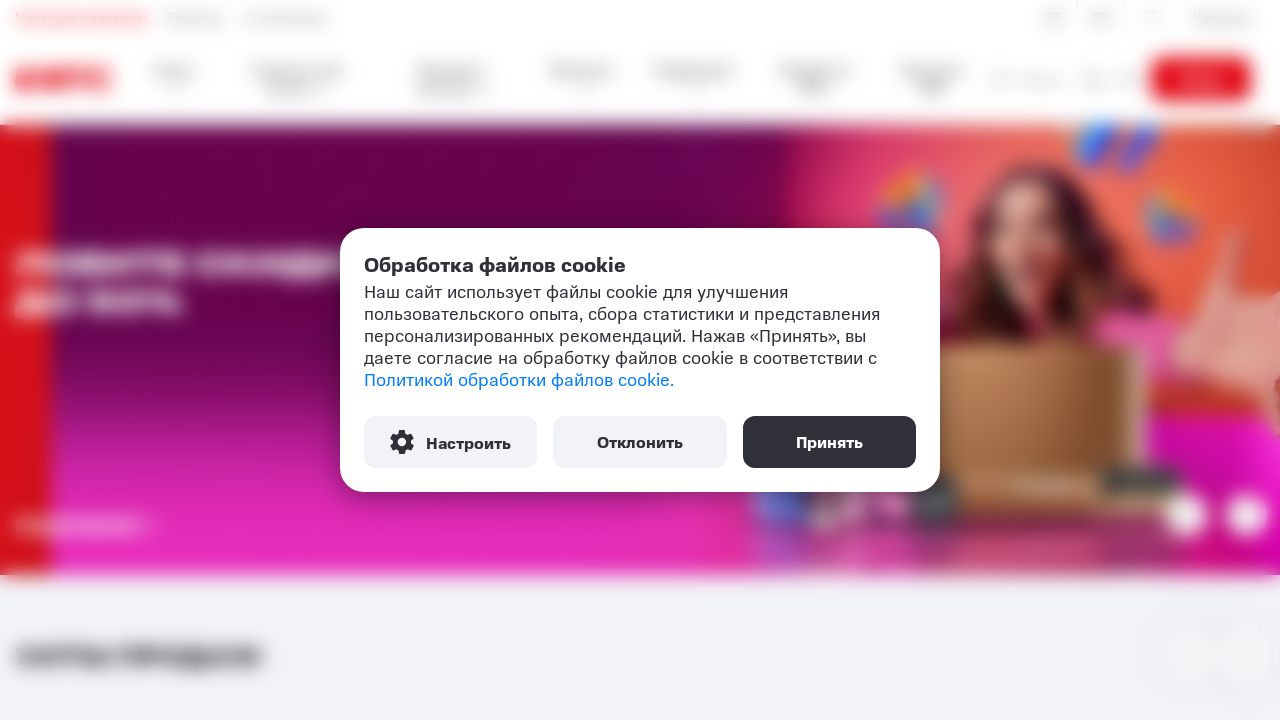

Navigated to https://mts.by/
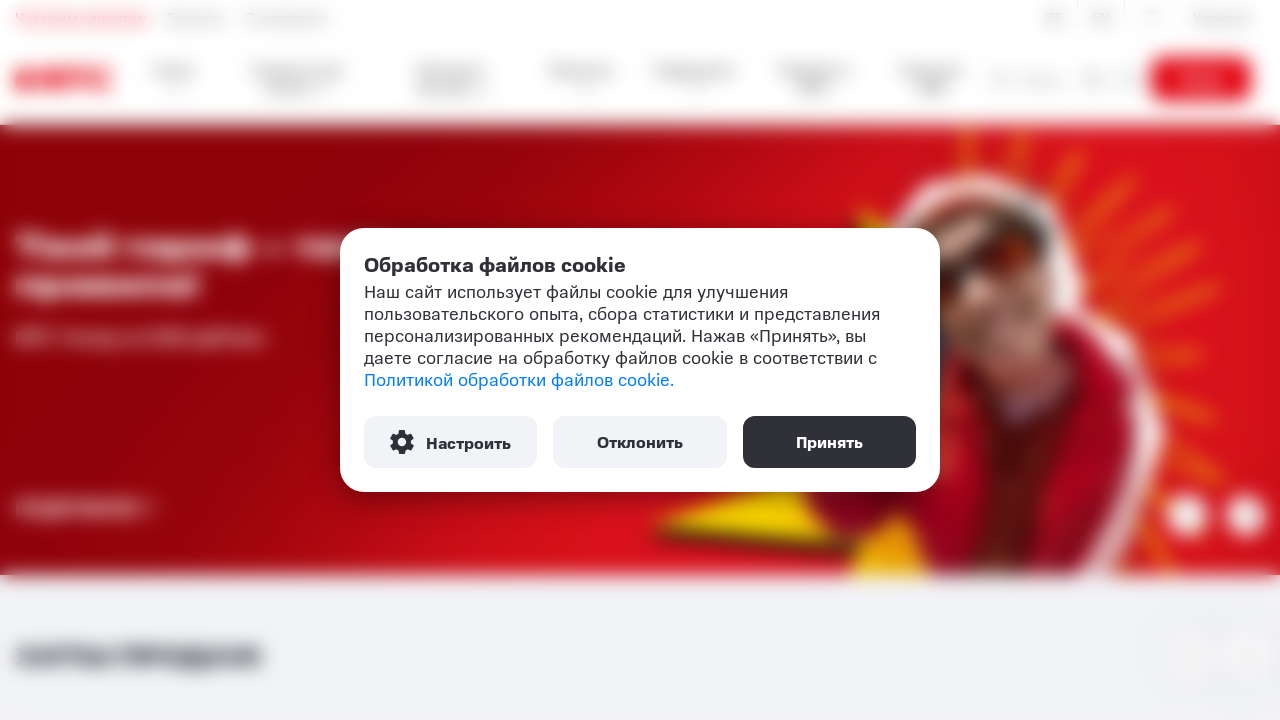

Waited for payment system logos to load in online top-up section
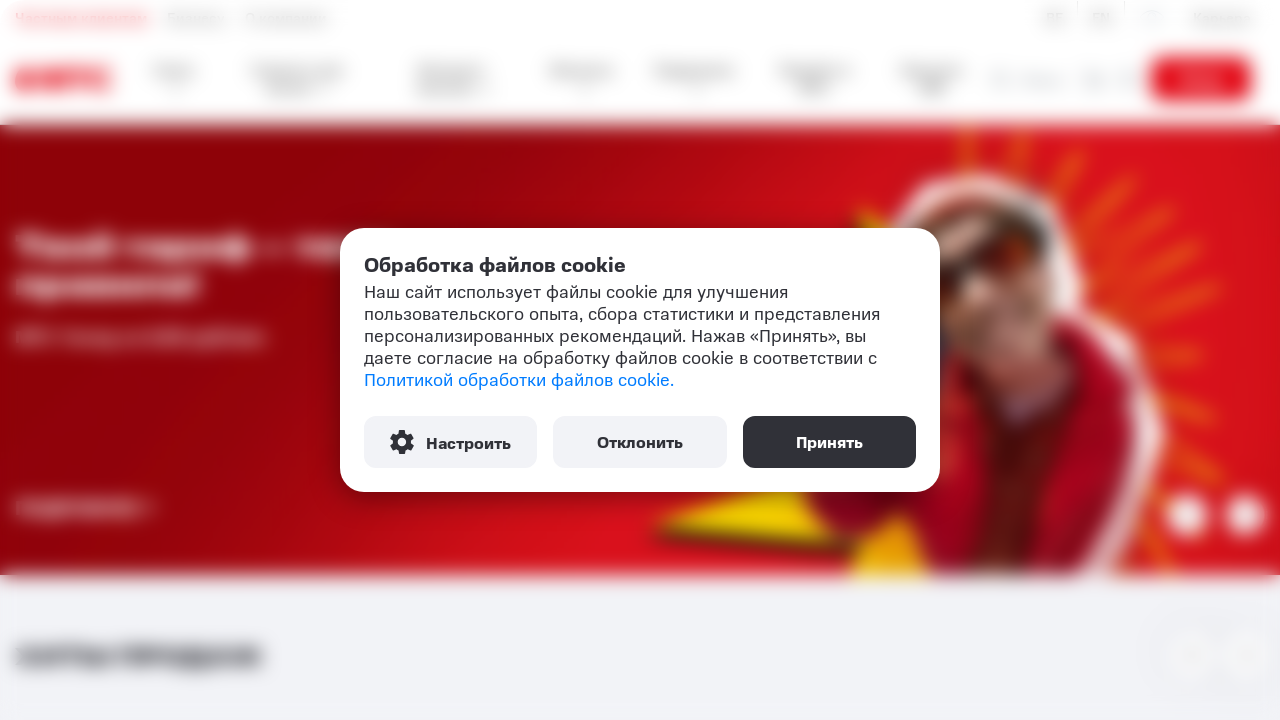

Located all payment system logo elements
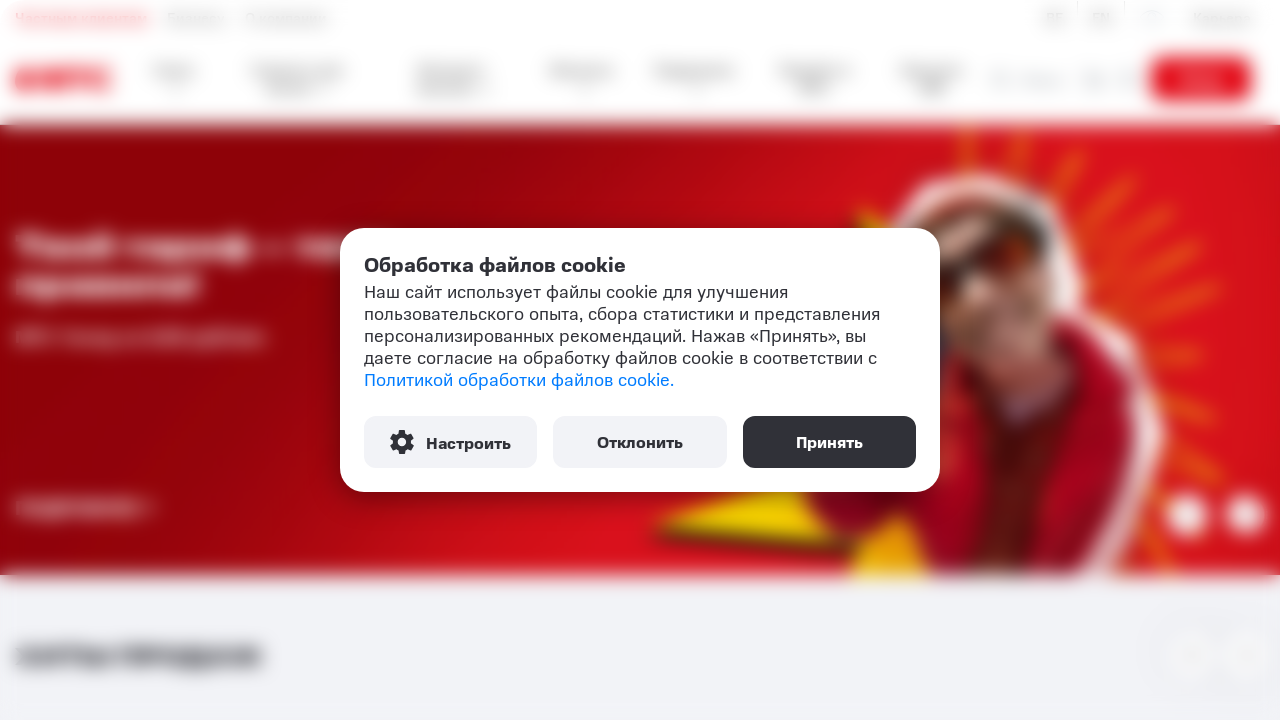

Counted payment logos: 5 logos found
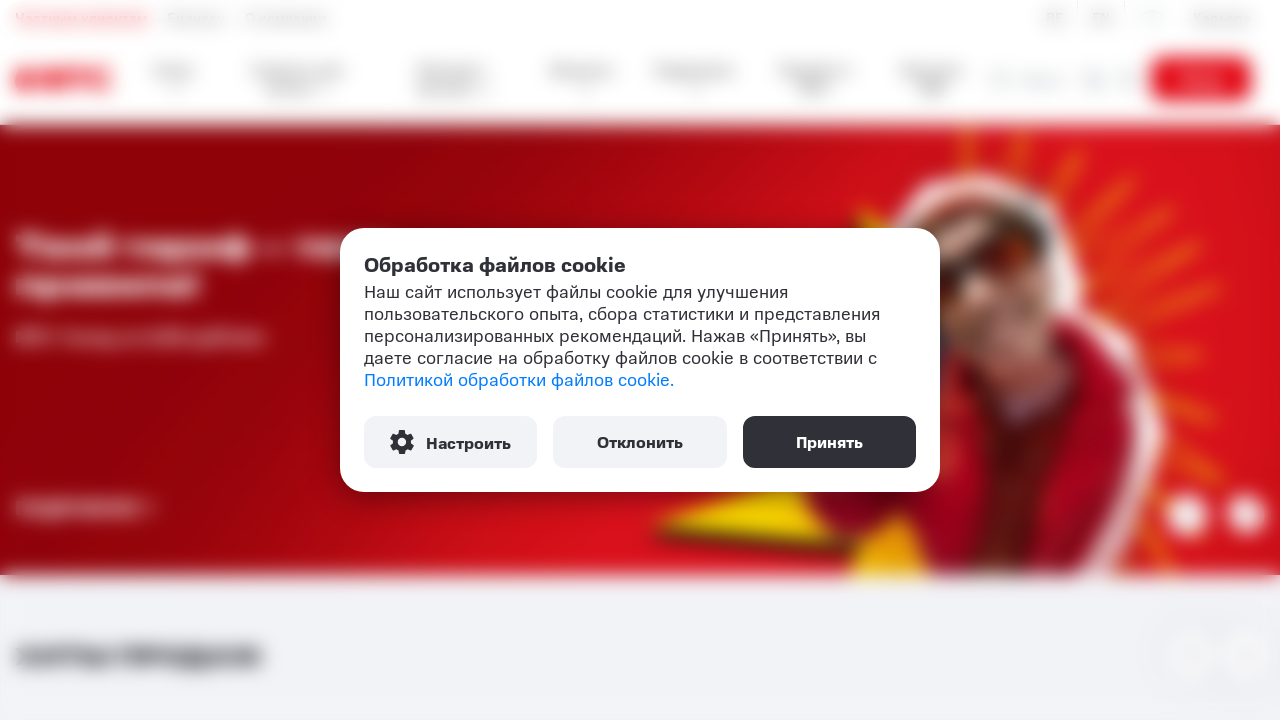

Verified that payment system logos are present on the page
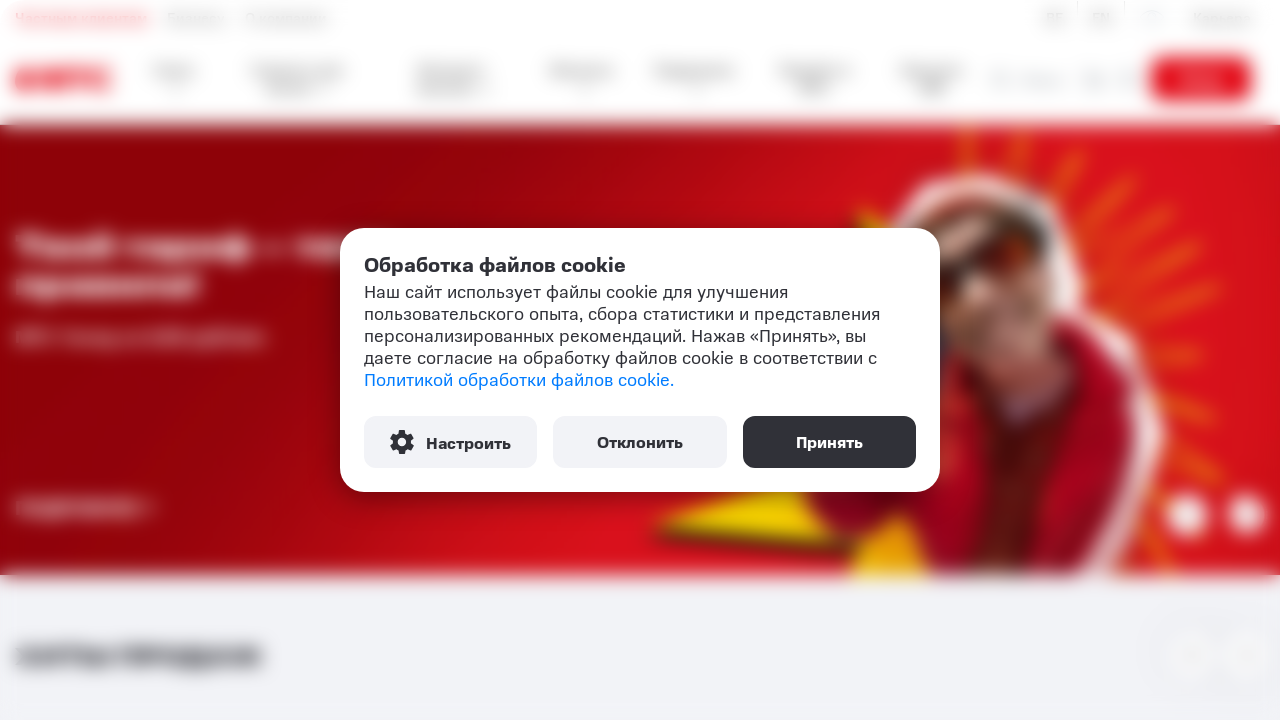

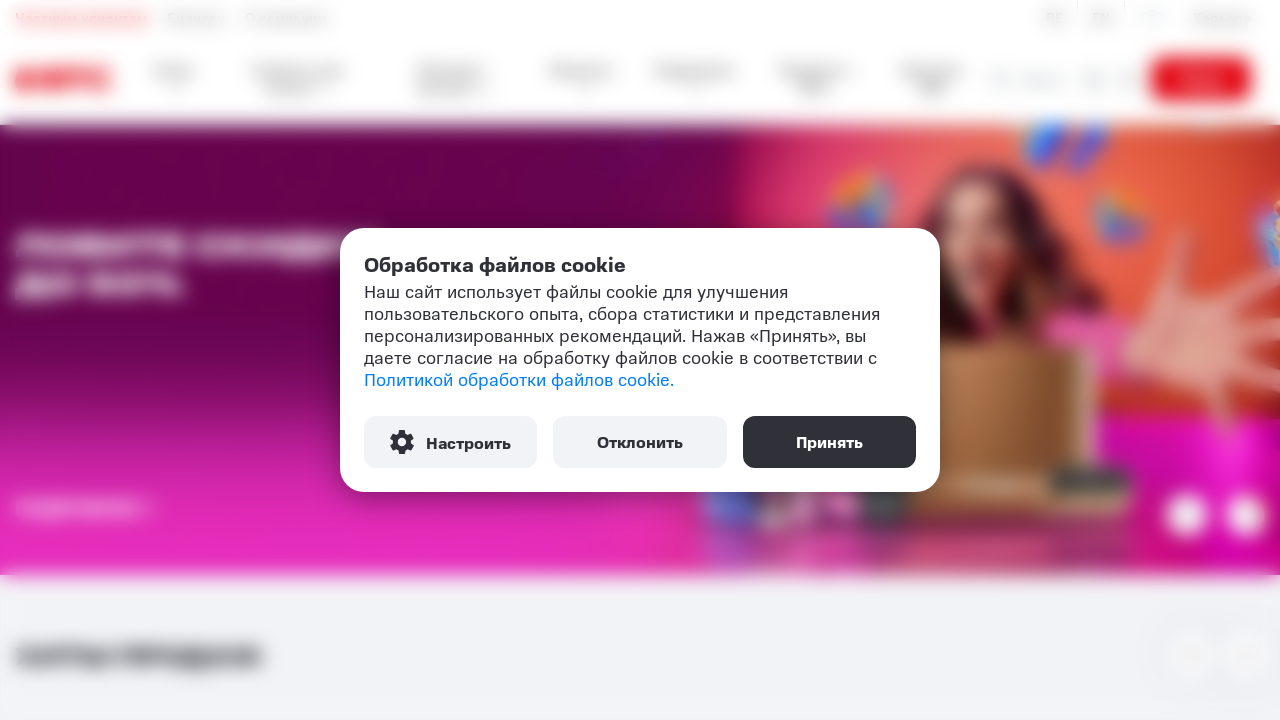